Tests the shopping cart functionality by adding a product to the cart and verifying that the product name displayed in the cart matches the product name shown on the main page.

Starting URL: https://www.bstackdemo.com

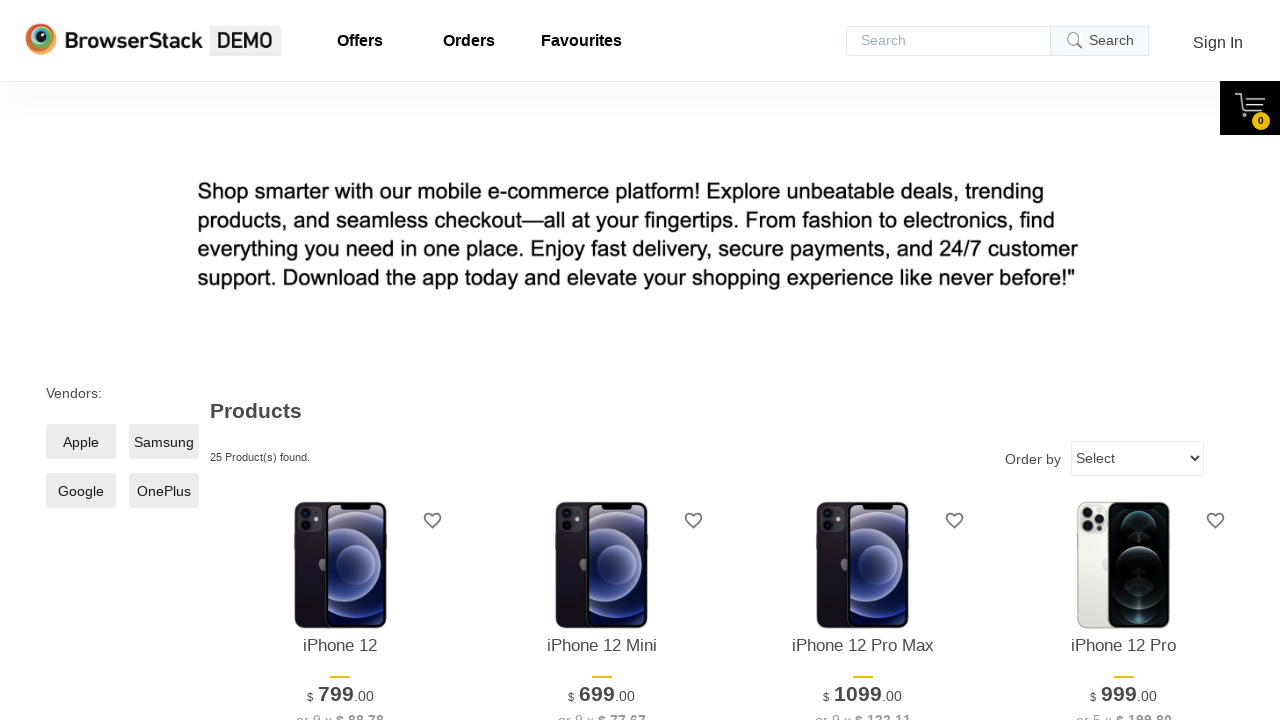

Verified page title contains 'StackDemo'
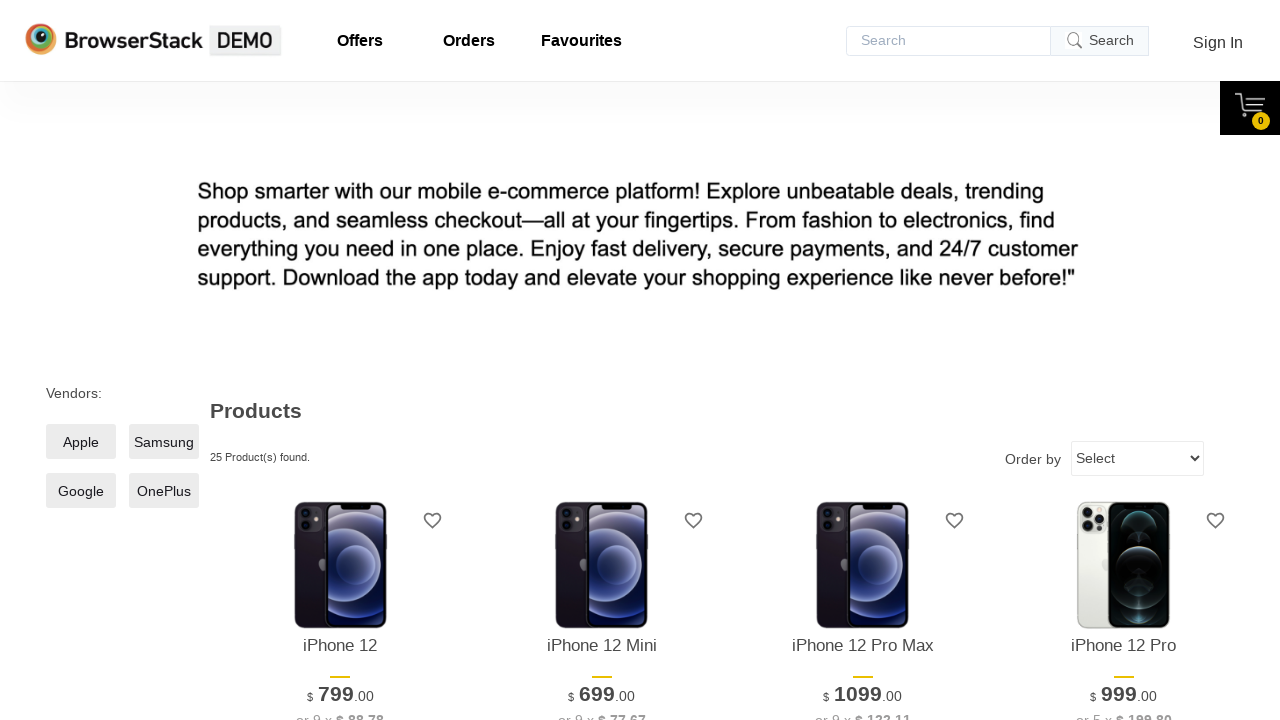

Retrieved product name from main page: iPhone 12
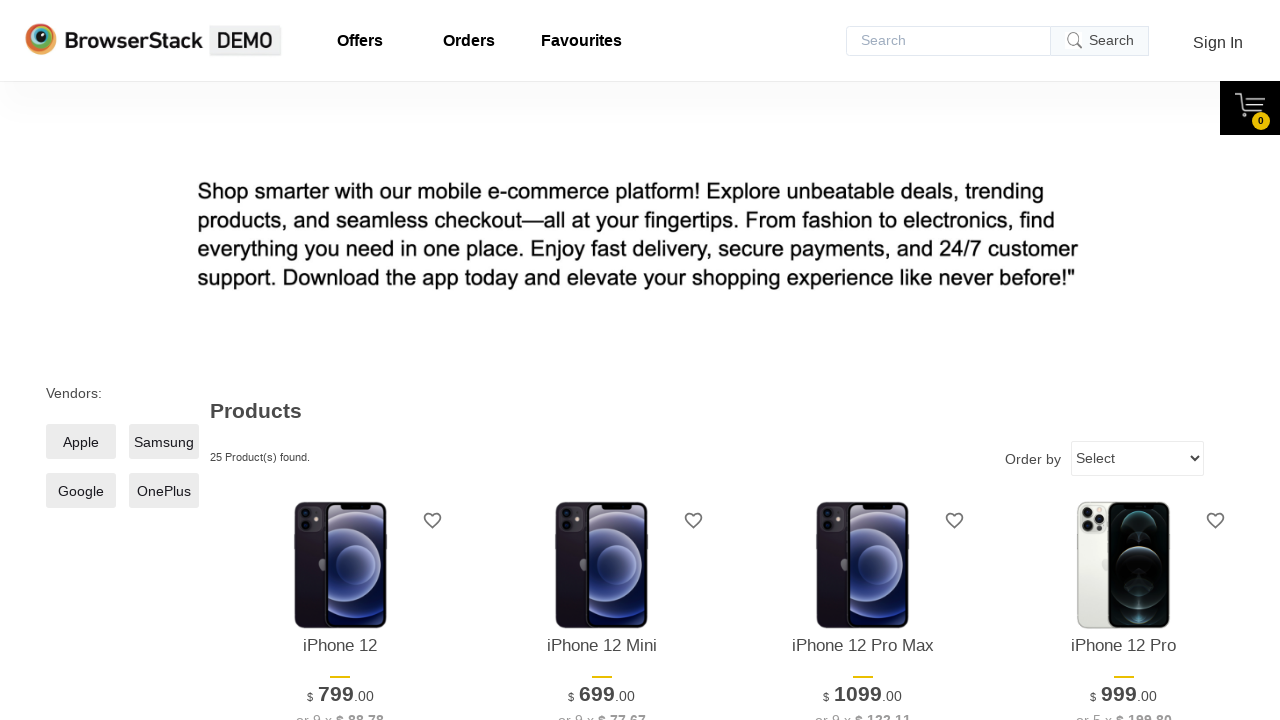

Clicked 'Add to Cart' button for first product at (340, 361) on xpath=//*[@id='1']/div[4]
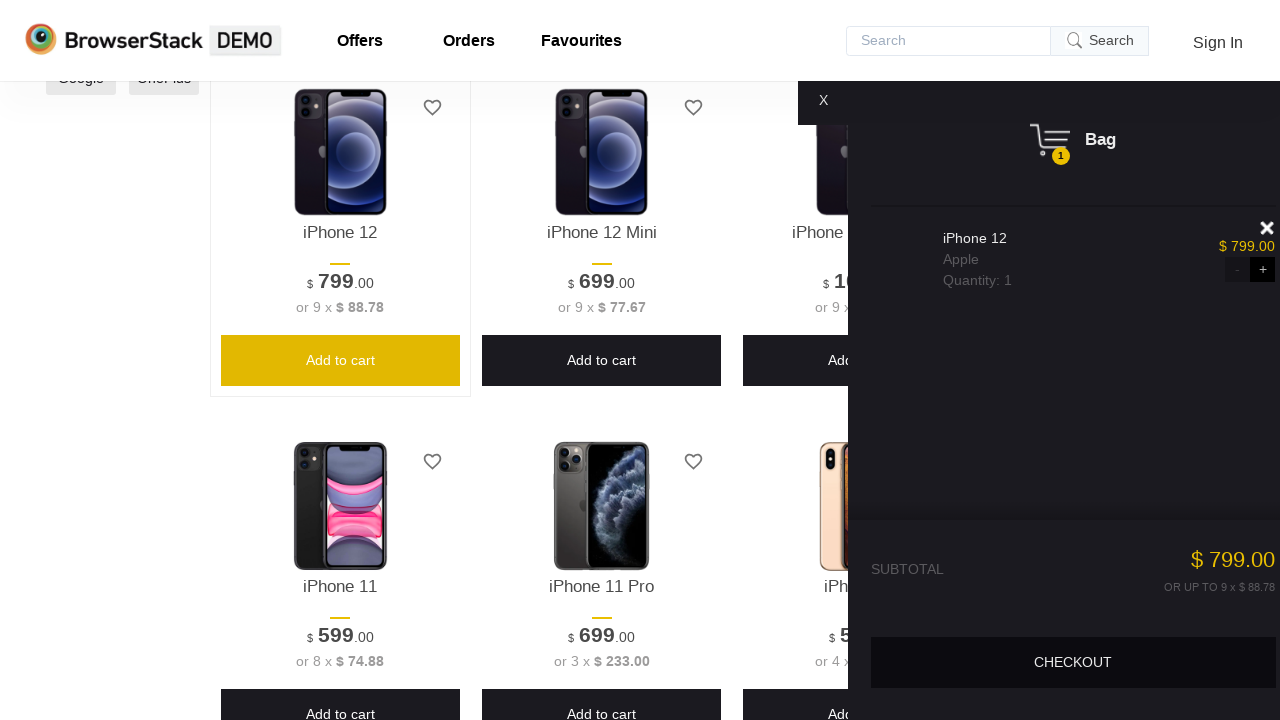

Cart panel loaded and visible
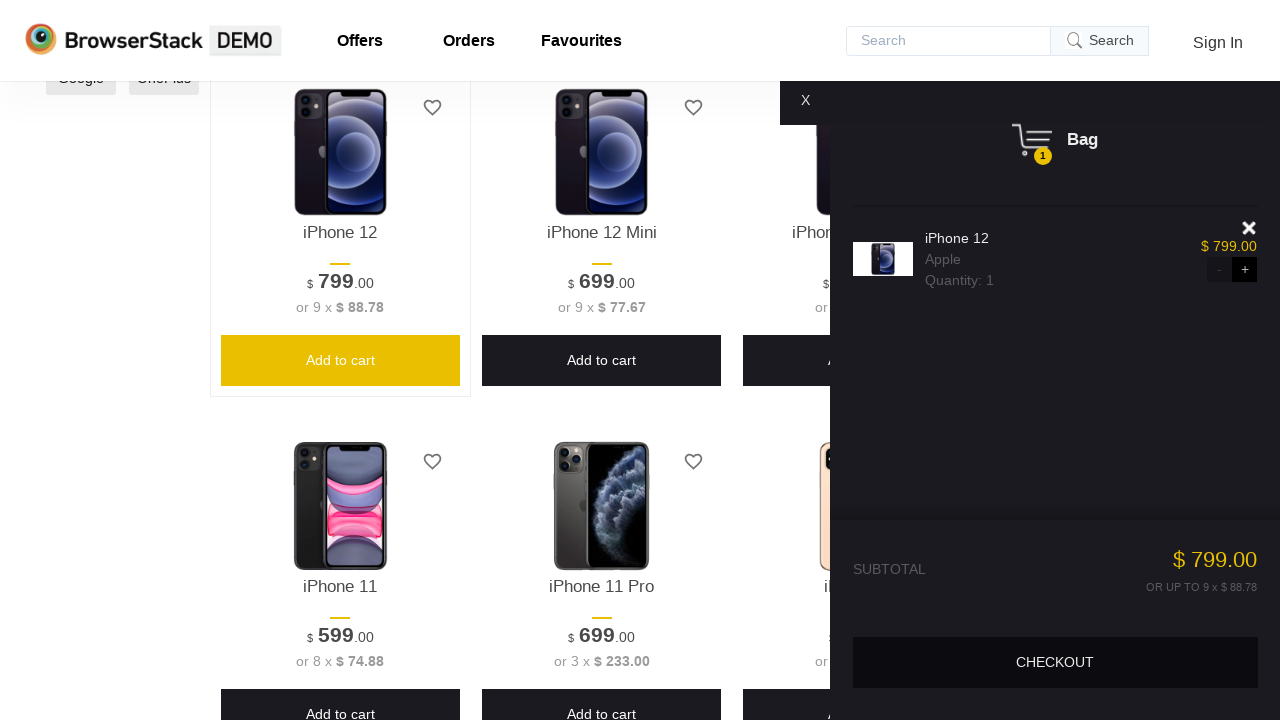

Verified cart content is visible
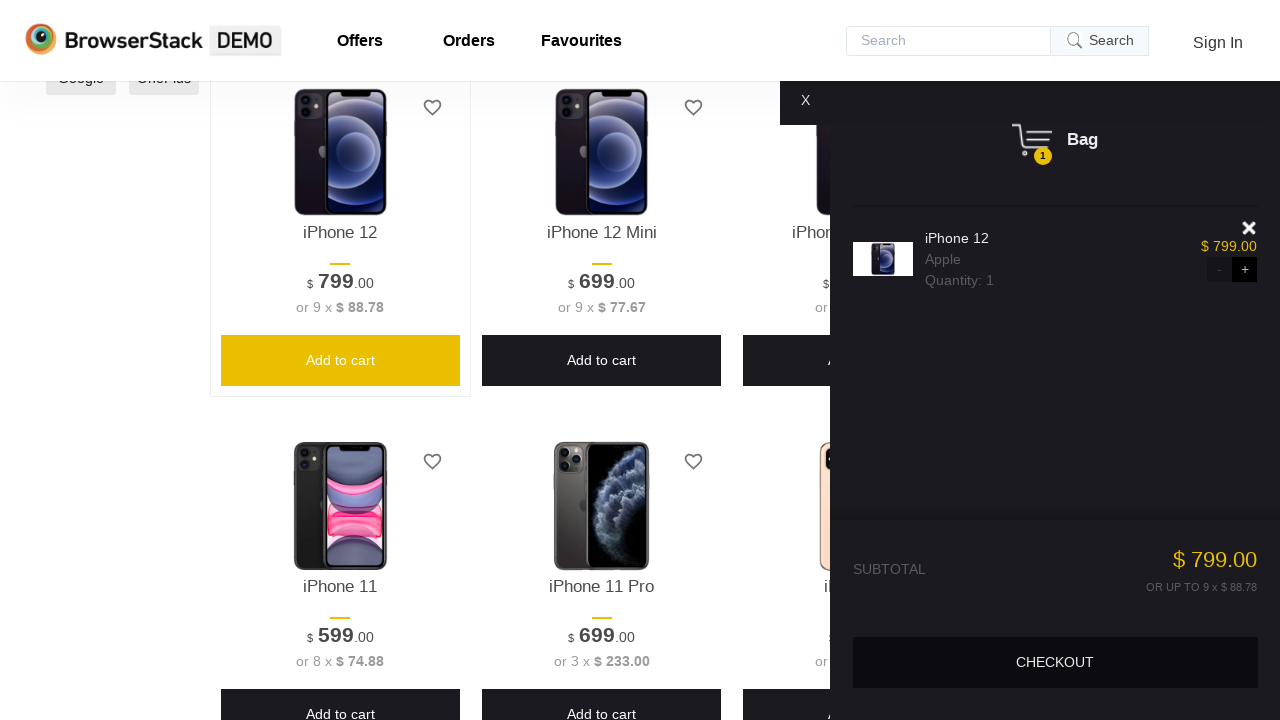

Retrieved product name from cart: iPhone 12
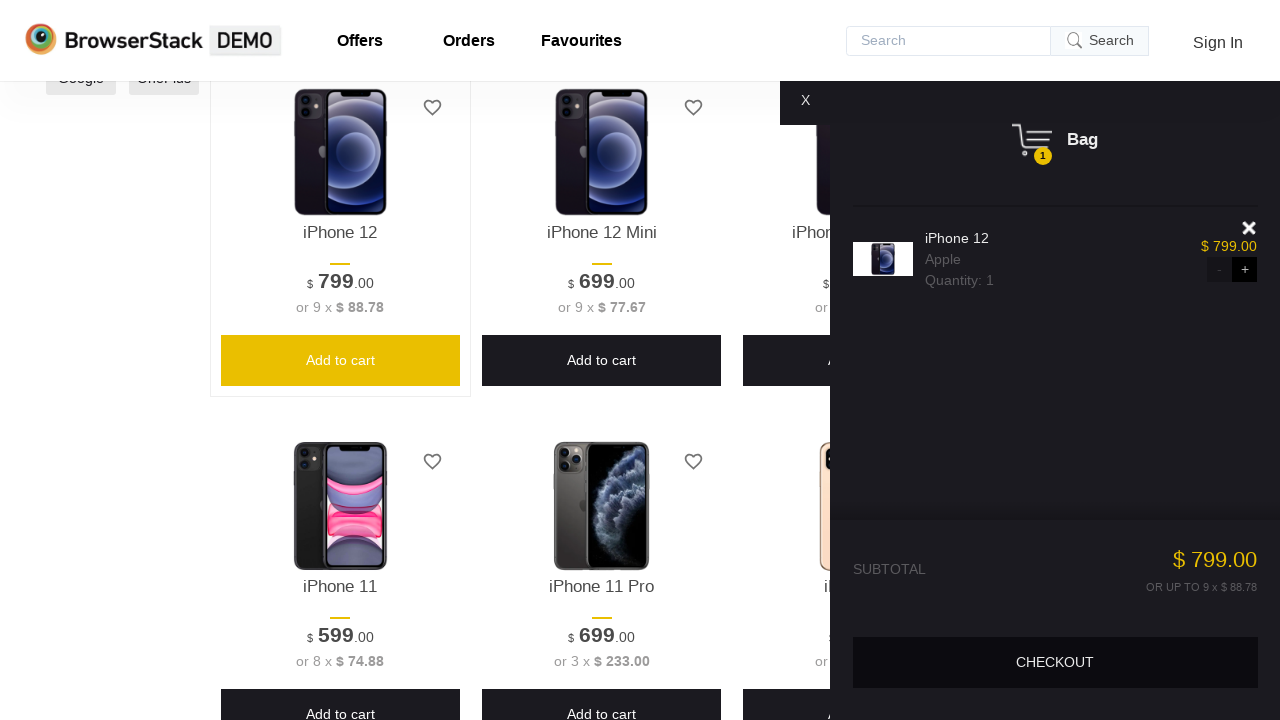

Verified product name in cart matches product name on main page
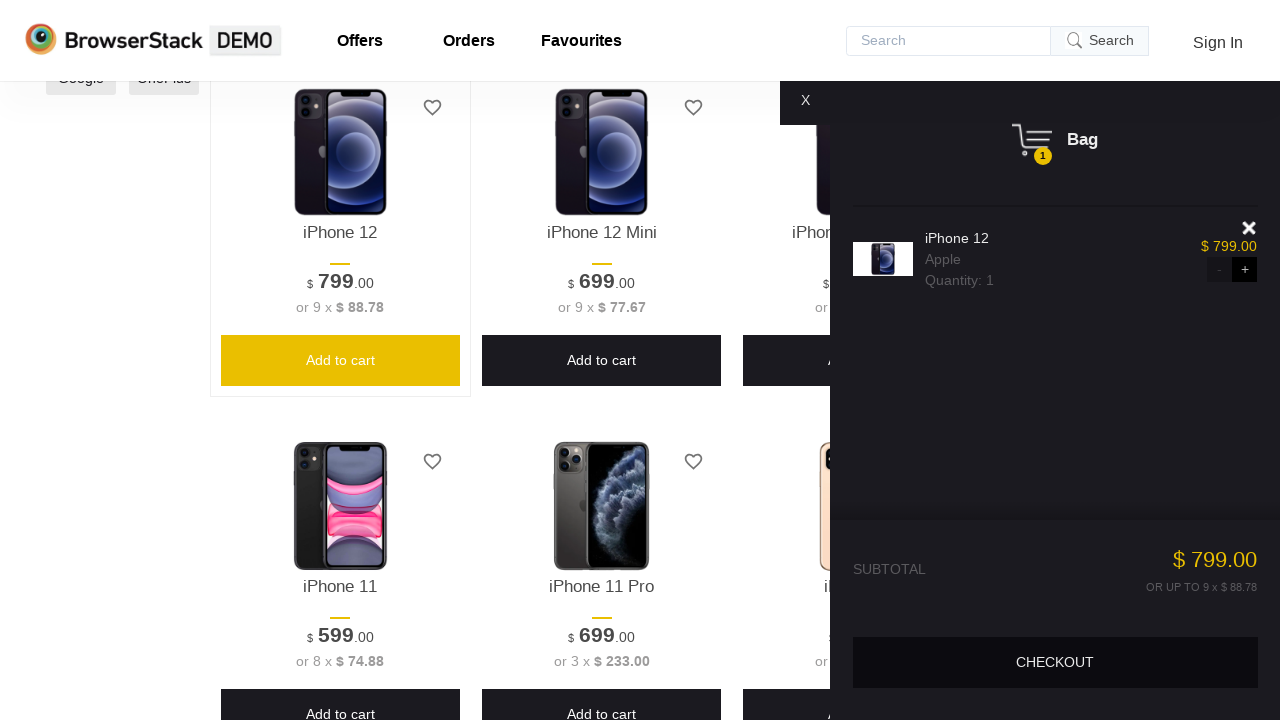

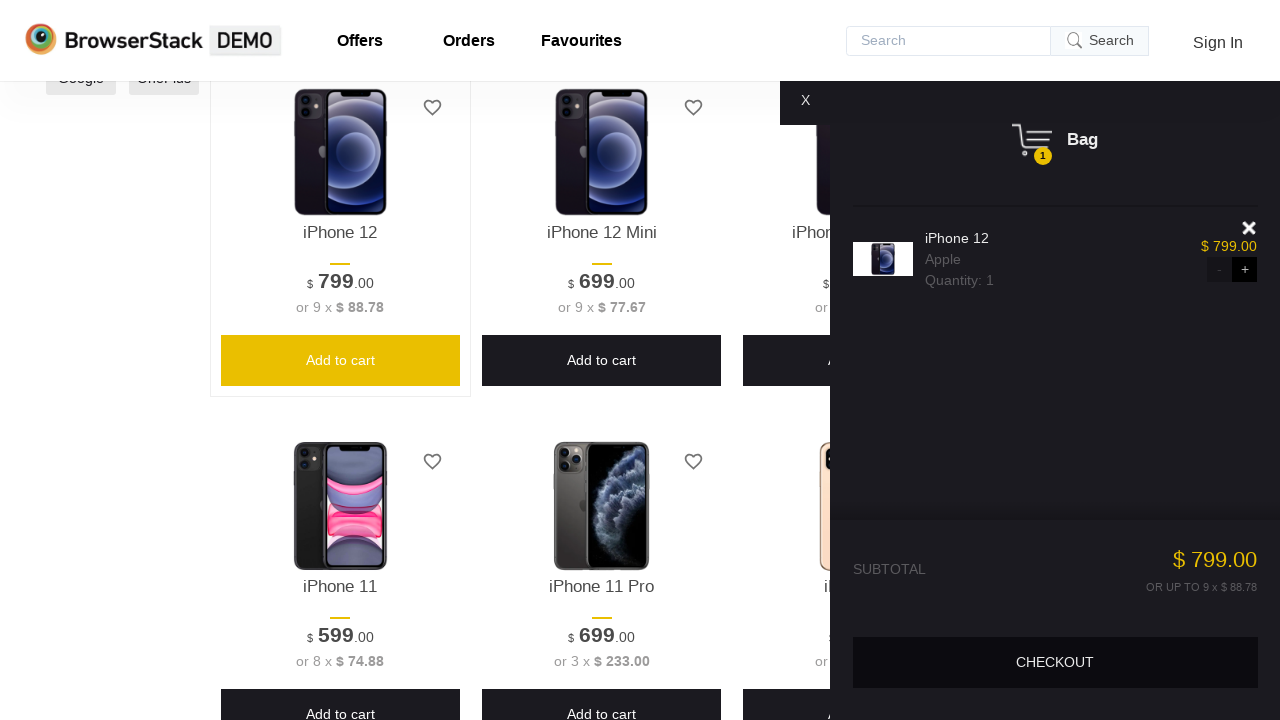